Tests a slow calculator by clicking buttons to perform addition (1 + 3 = 4) and waiting for the result

Starting URL: https://bonigarcia.dev/selenium-webdriver-java/slow-calculator.html

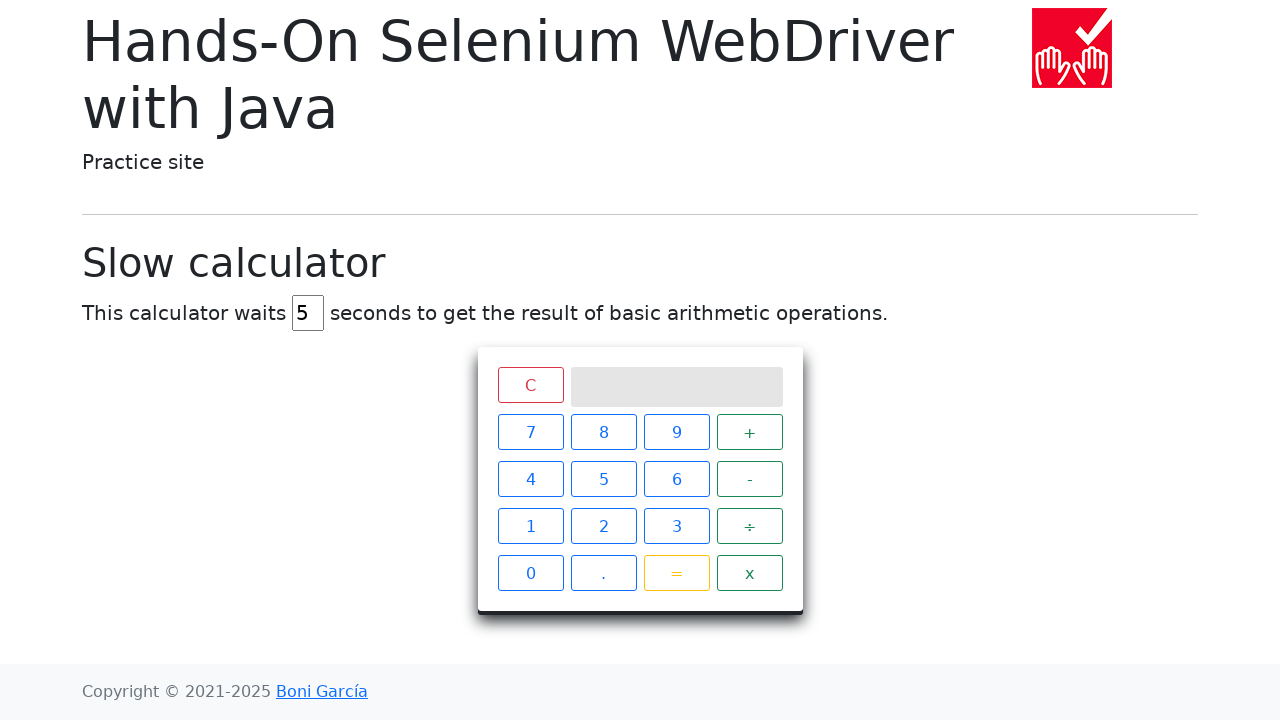

Clicked button '1' on calculator at (530, 526) on xpath=//span[text() = '1']
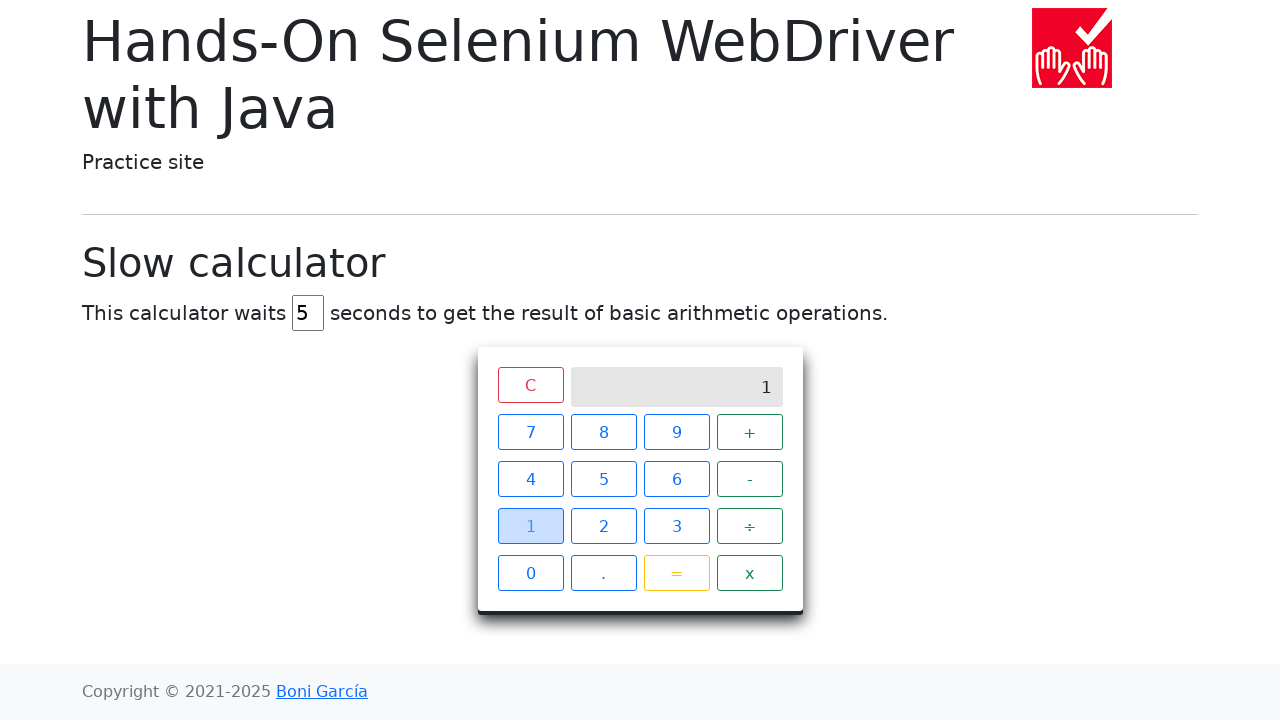

Clicked button '+' on calculator at (750, 432) on xpath=//span[text() = '+']
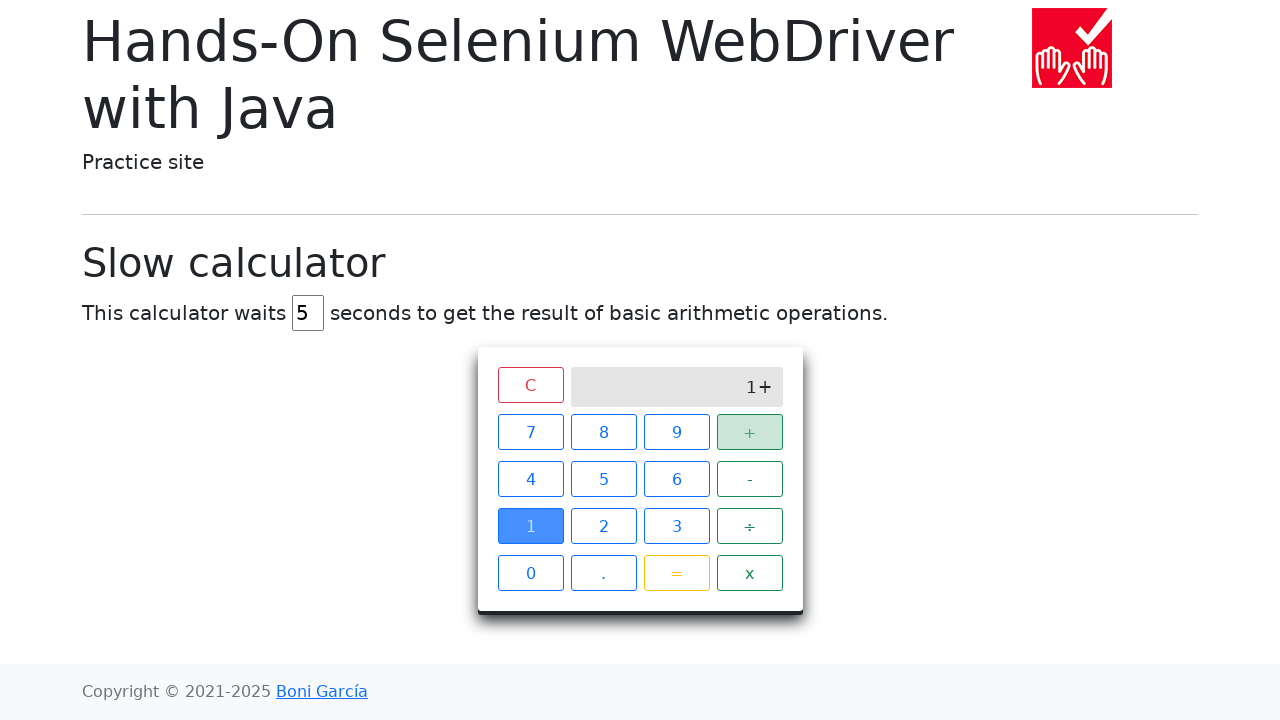

Clicked button '3' on calculator at (676, 526) on xpath=//span[text() = '3']
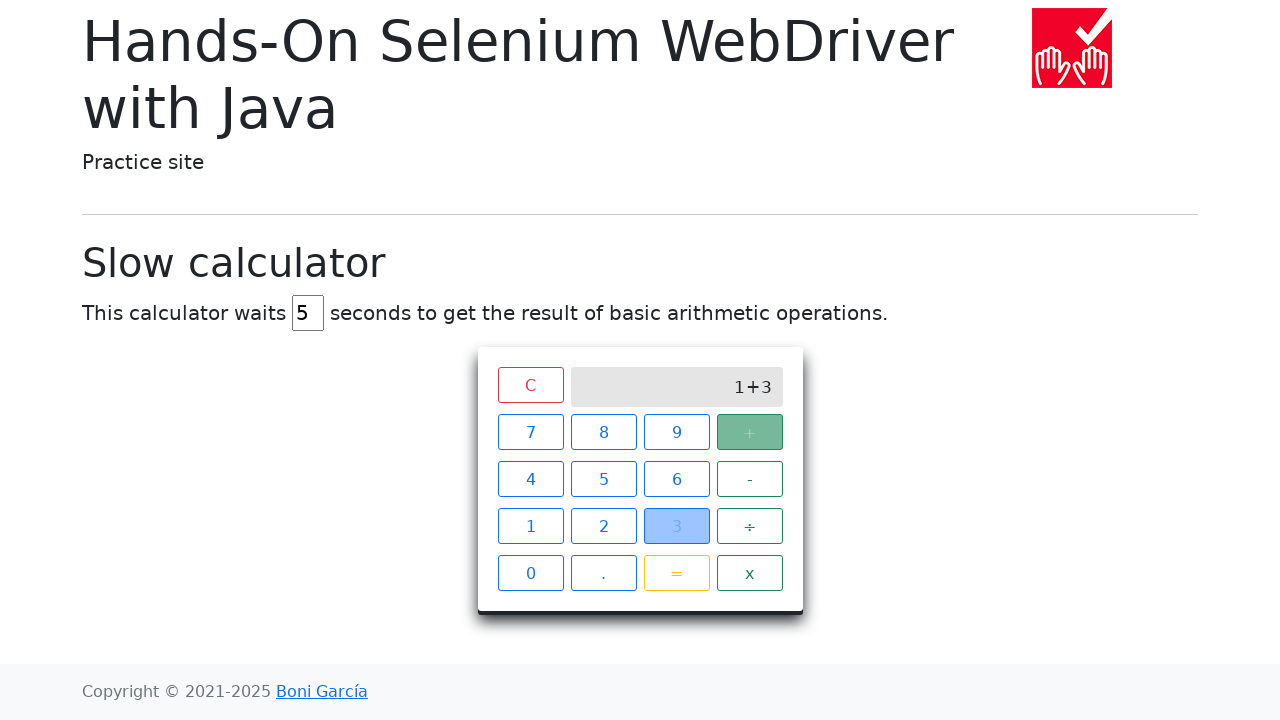

Clicked button '=' to execute calculation at (676, 573) on xpath=//span[text() = '=']
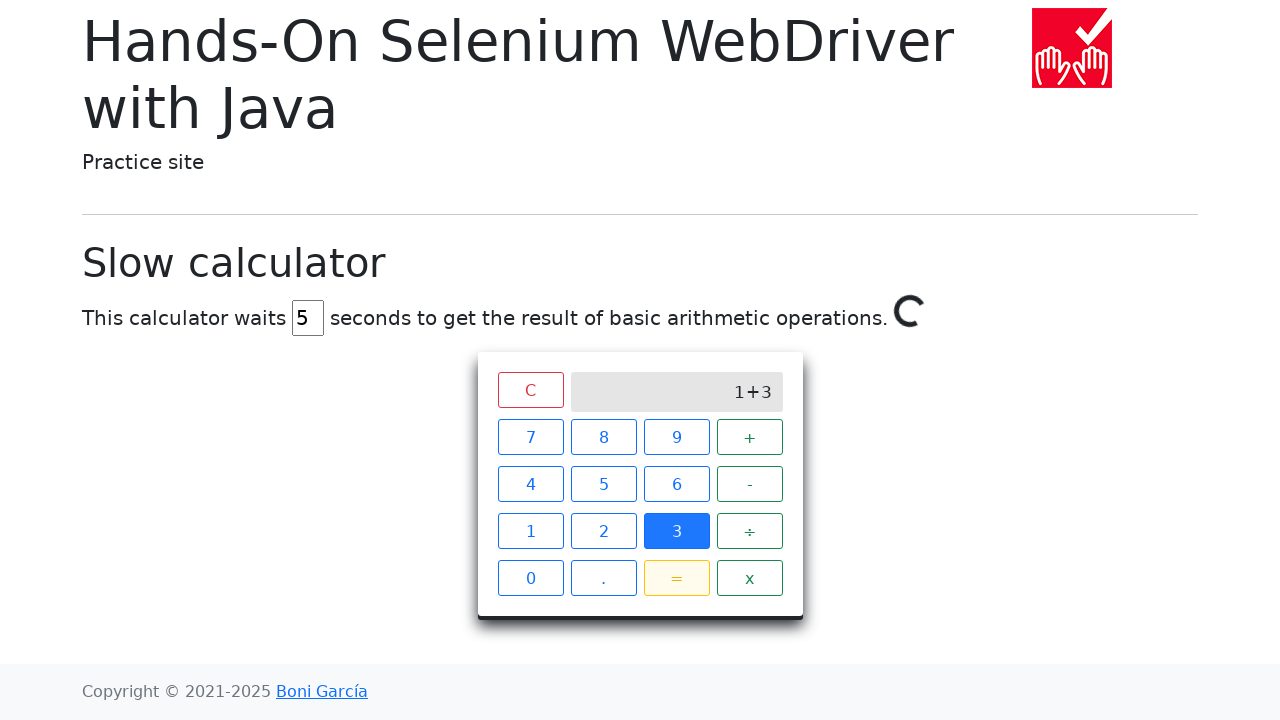

Calculator result '4' displayed on screen after waiting
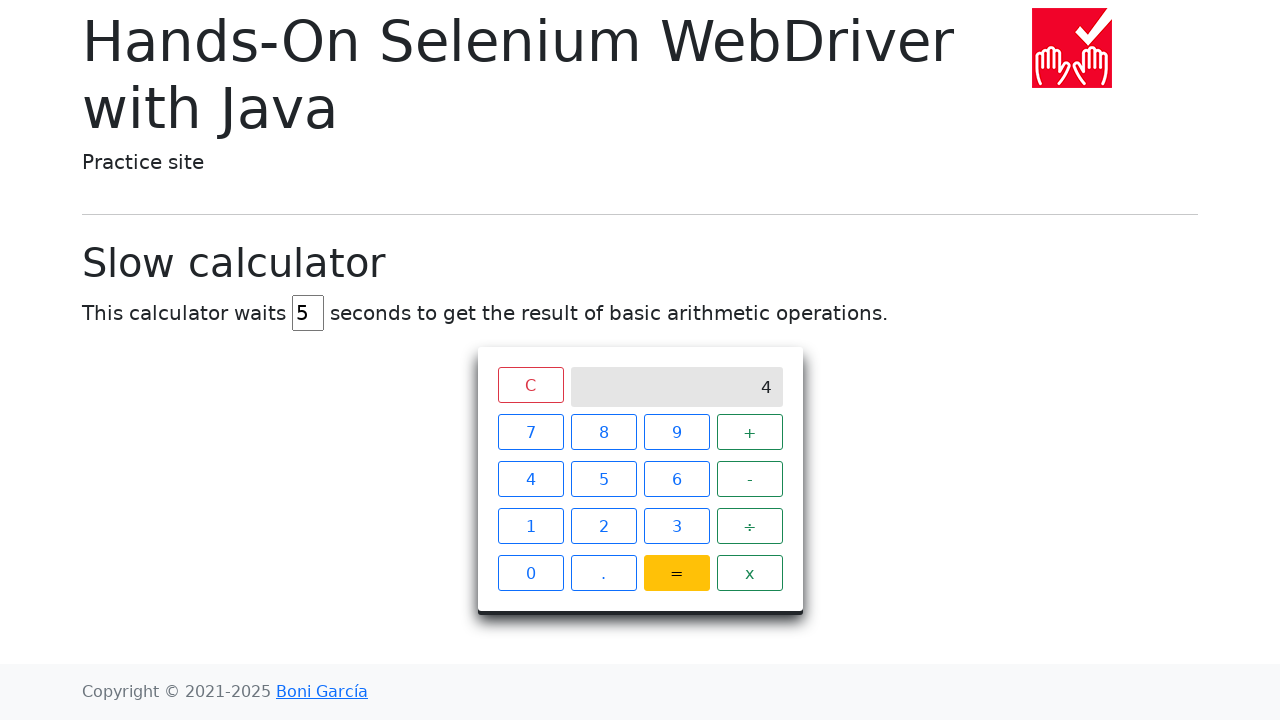

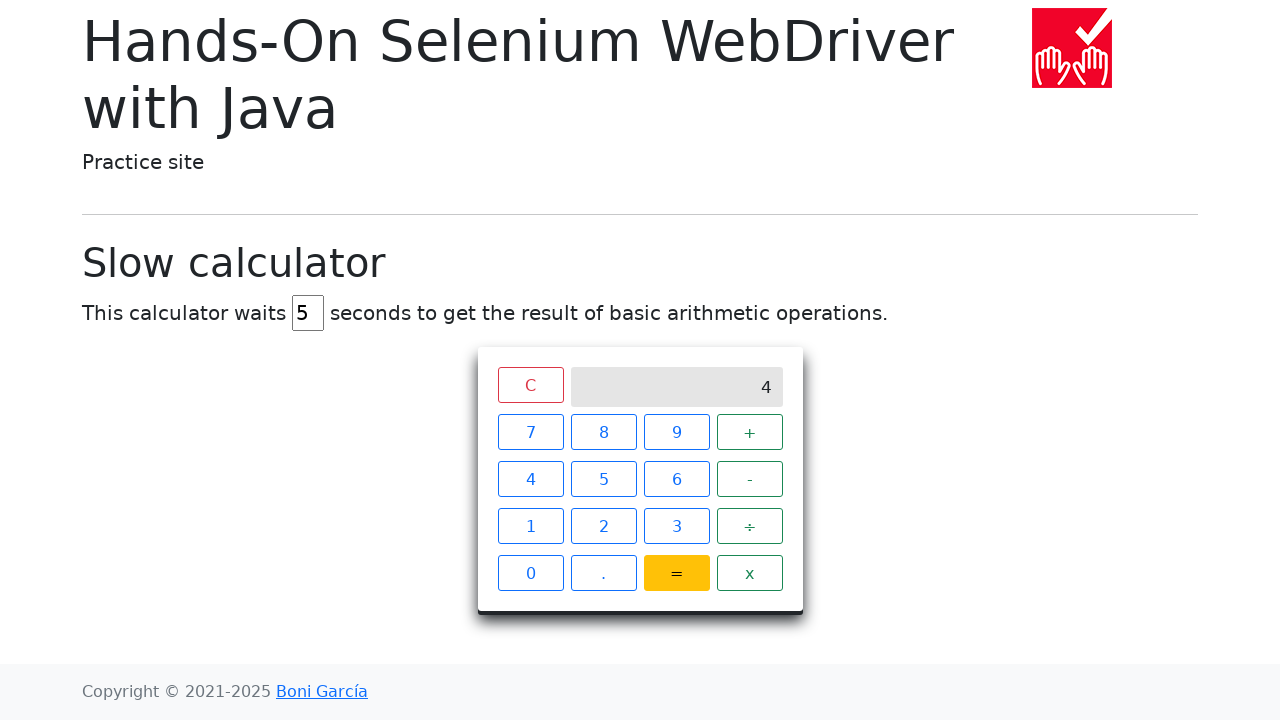